Navigates to Simplilearn website and verifies the page loads by checking that the title and URL are accessible.

Starting URL: https://www.simplilearn.com

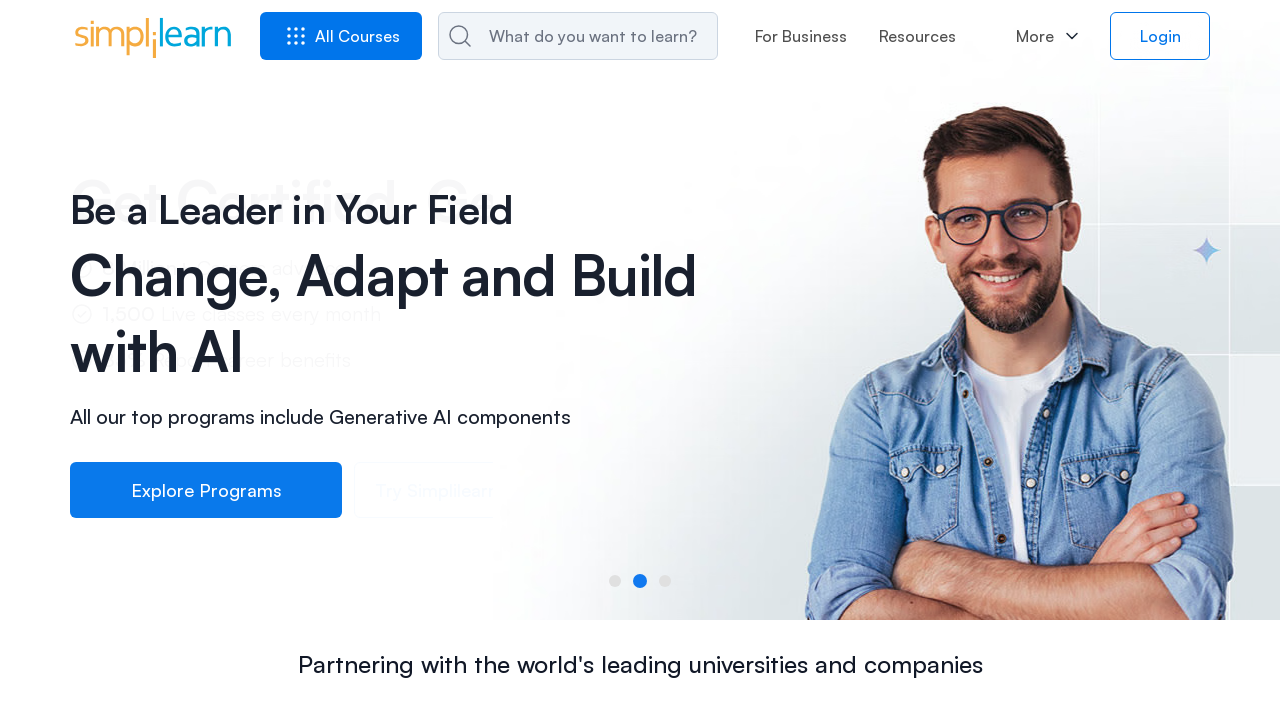

Waited for page to reach domcontentloaded state
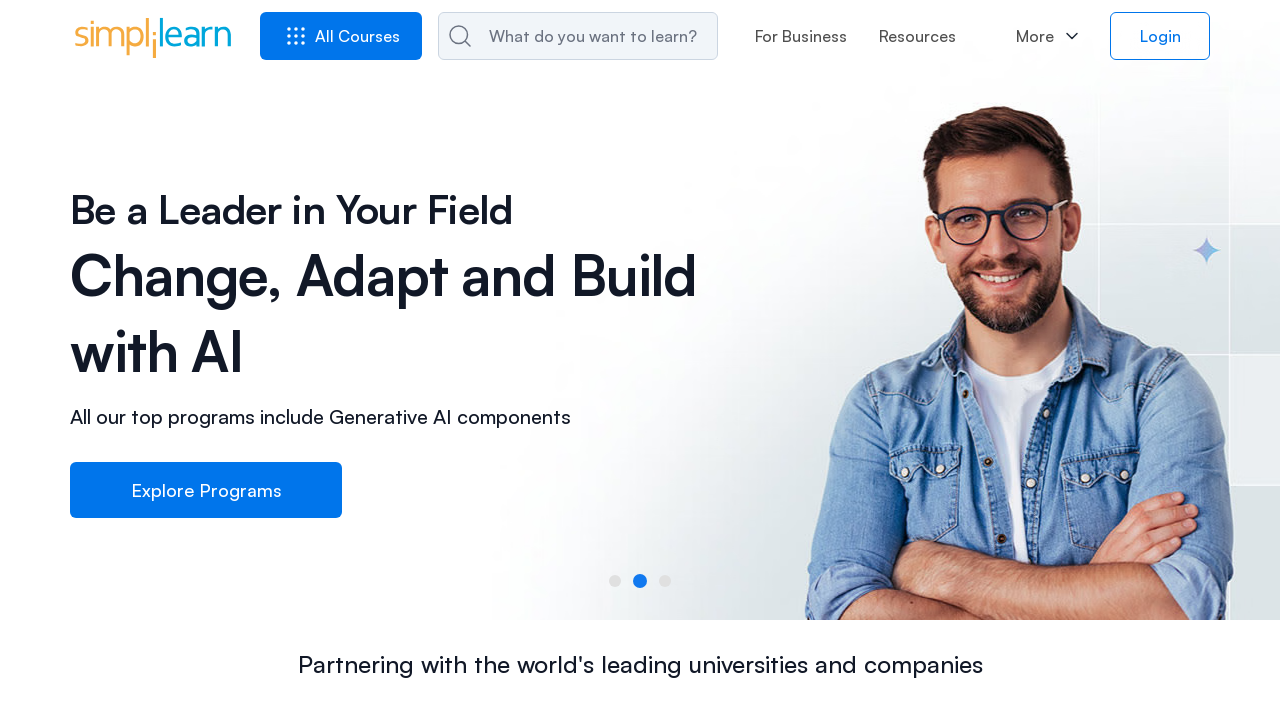

Retrieved page title: Simplilearn | Online Courses - Bootcamp & Certification Platform
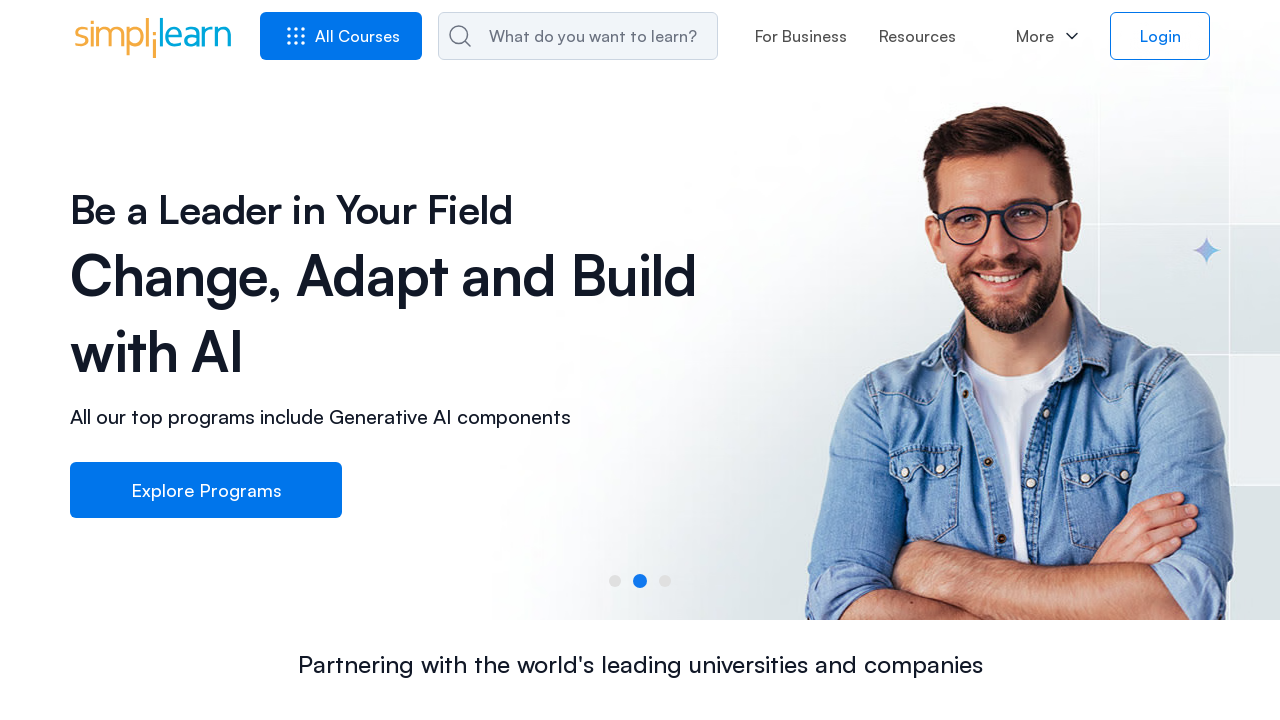

Retrieved current URL: https://www.simplilearn.com/
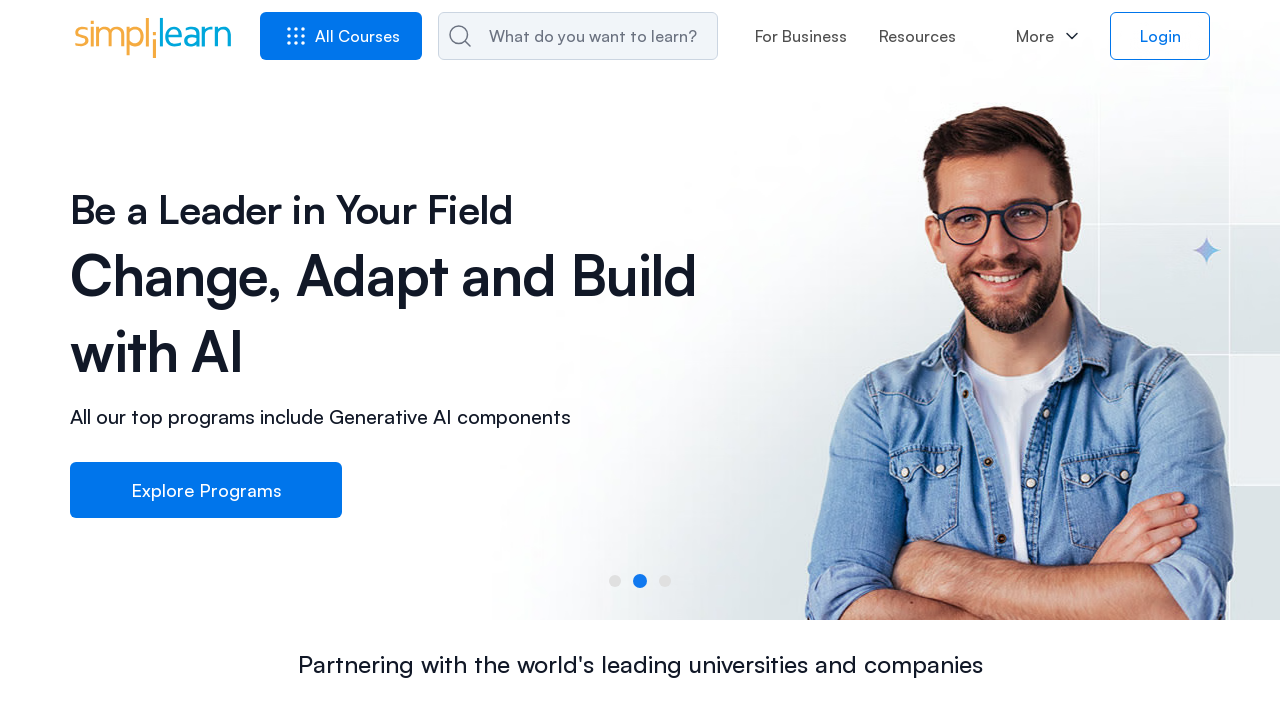

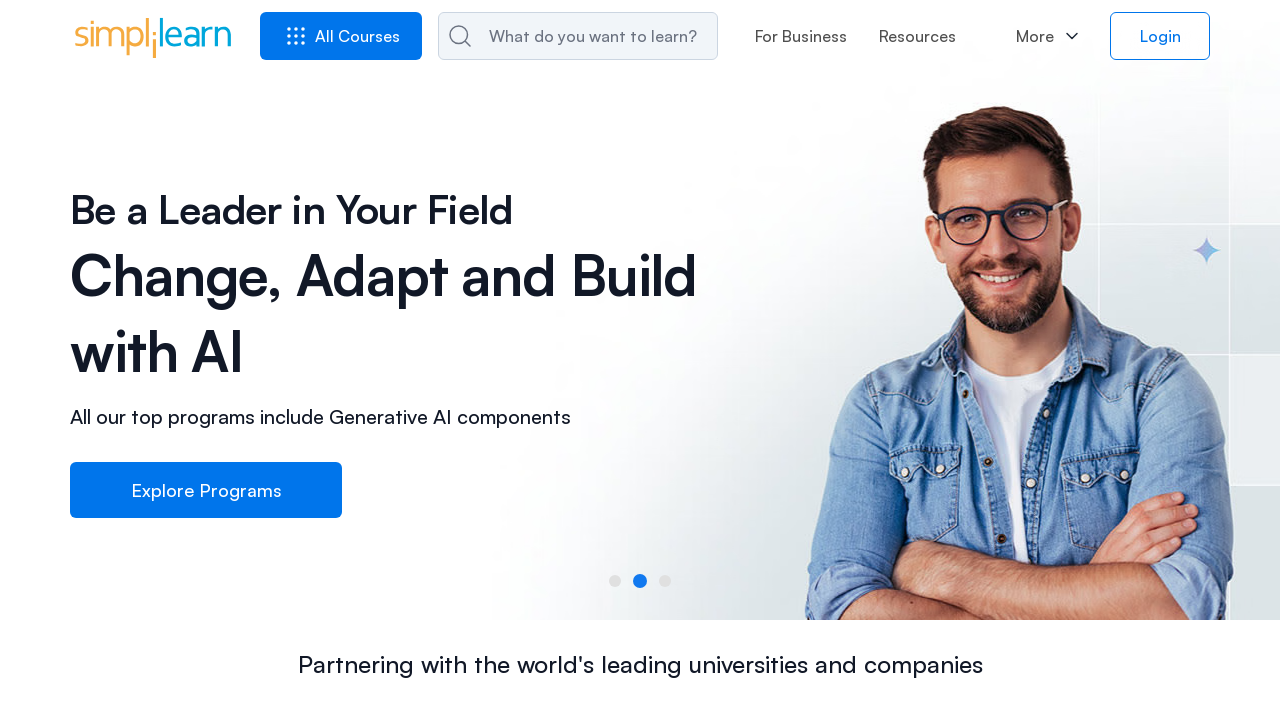